Tests navigation flow by extracting a URL from an element's href attribute, navigating to that URL, clicking a courses link, and then navigating back to the original practice page.

Starting URL: https://rahulshettyacademy.com/AutomationPractice/

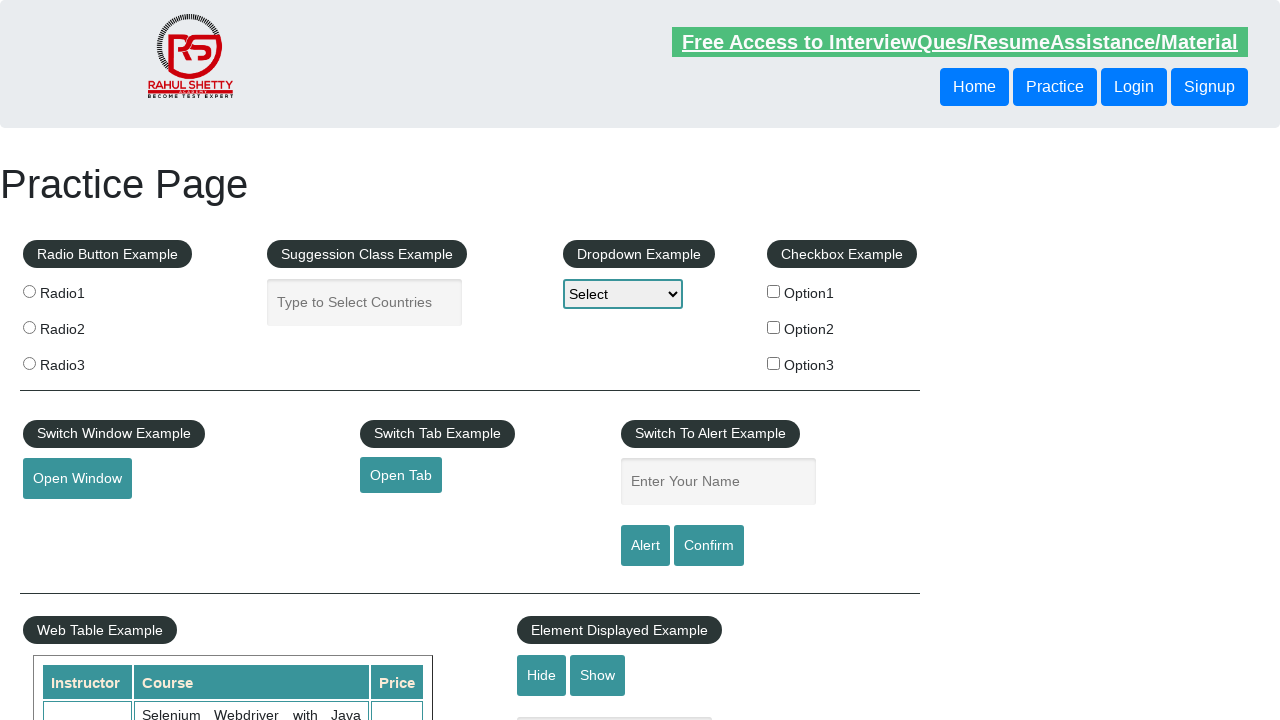

Located the opentab element
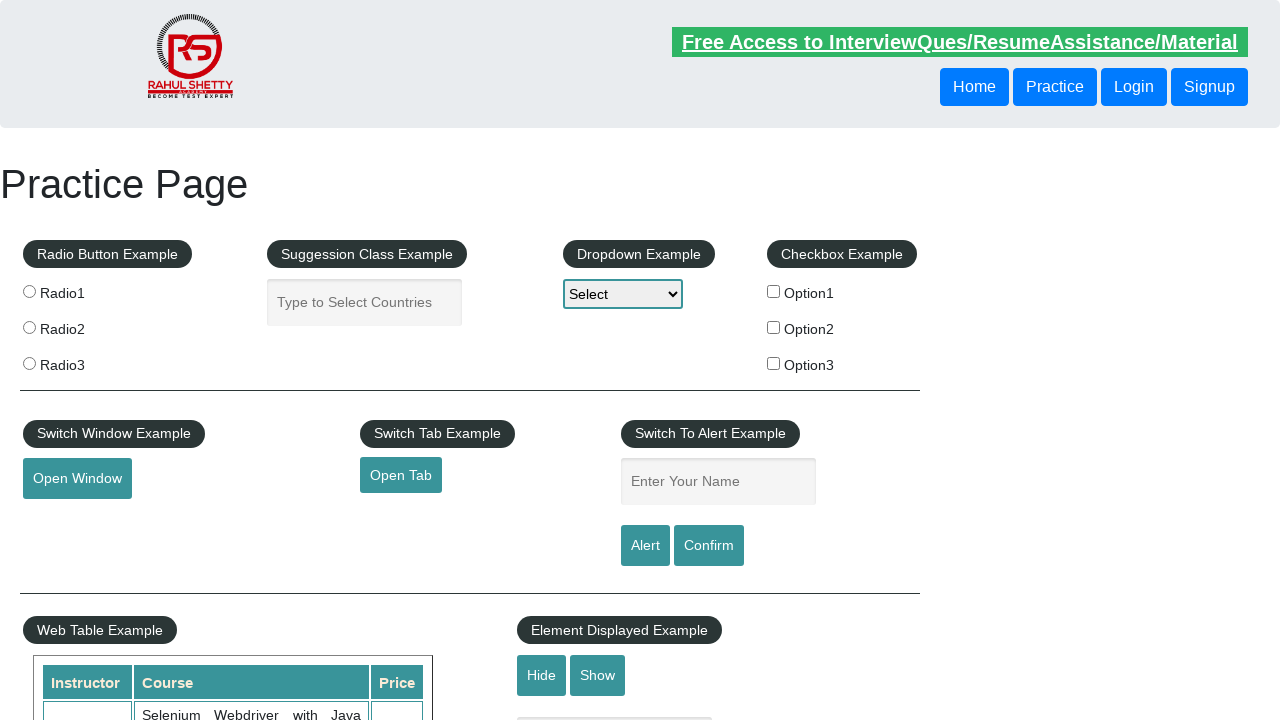

Extracted href attribute from opentab element: https://www.qaclickacademy.com
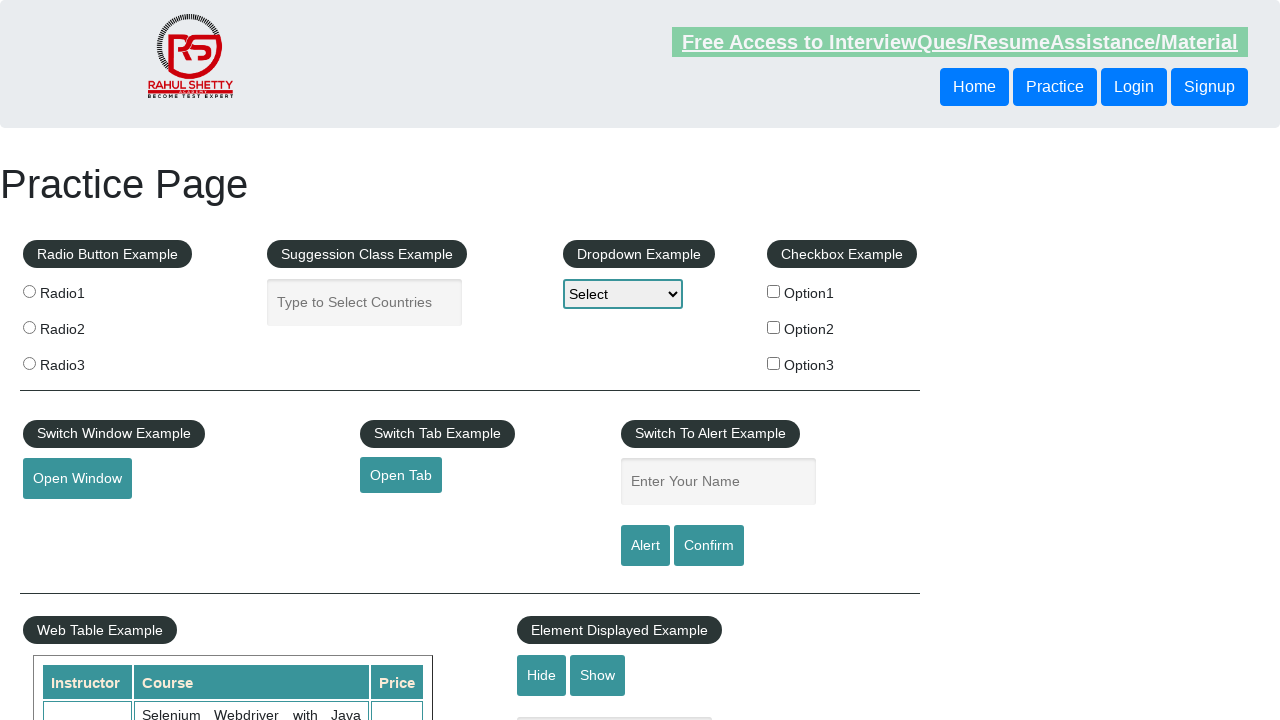

Navigated to extracted URL: https://www.qaclickacademy.com
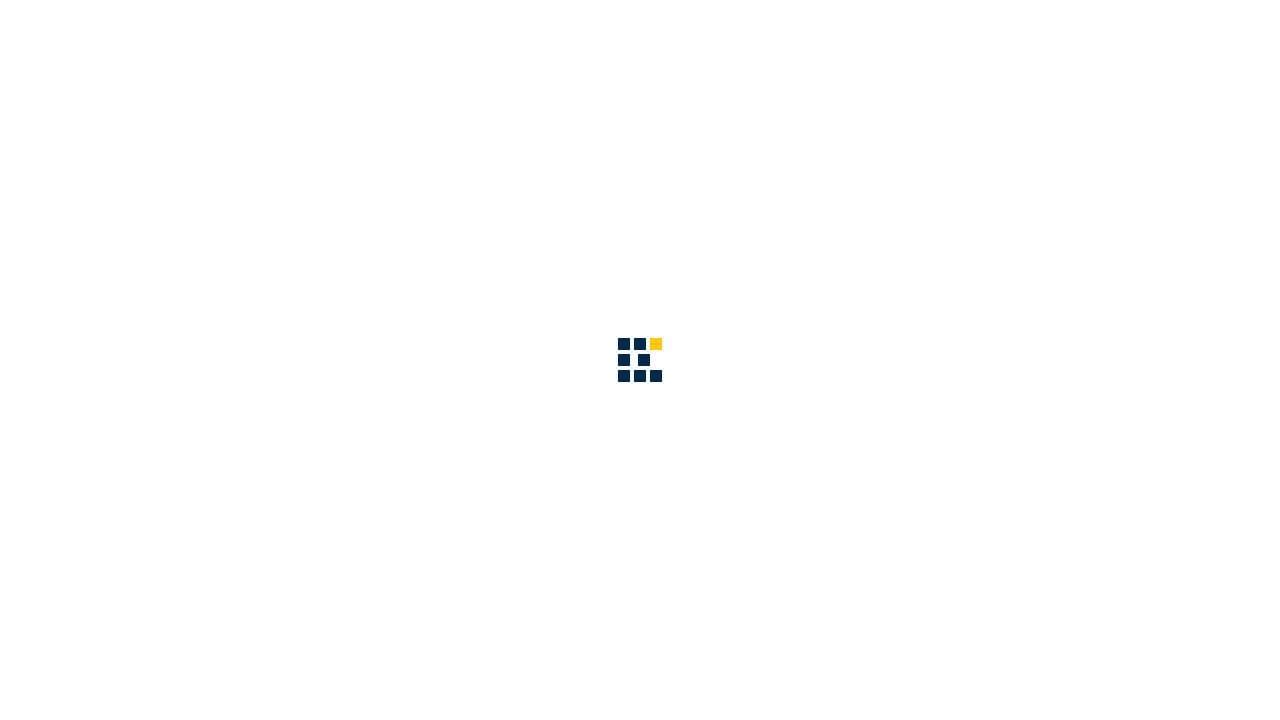

Clicked on 'Access all our Courses' link at (1092, 124) on text=Access all our Courses
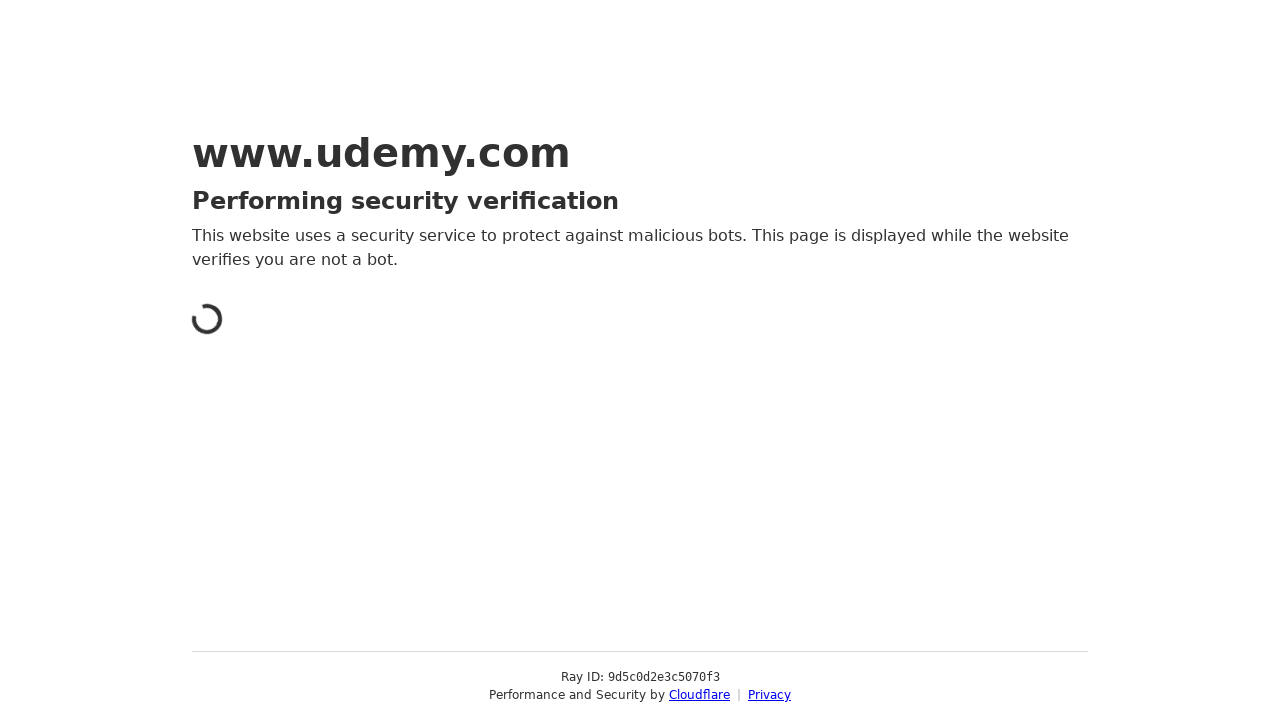

Navigated back to the original practice page
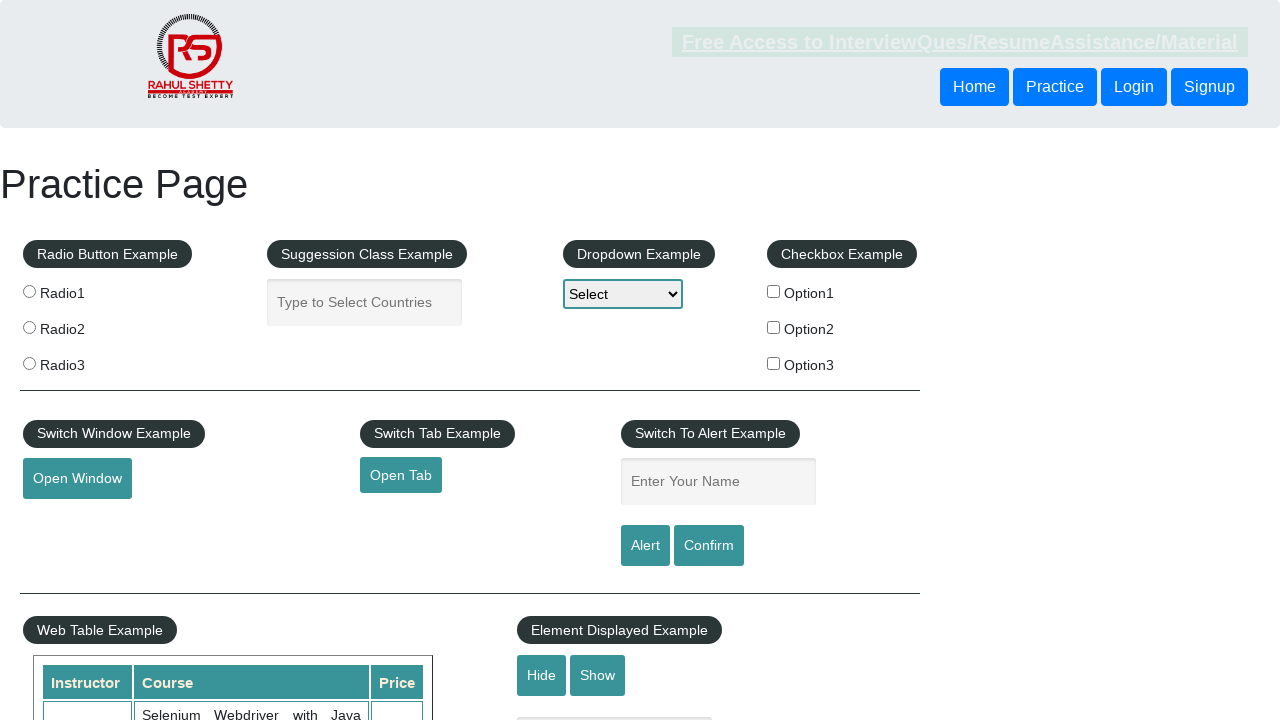

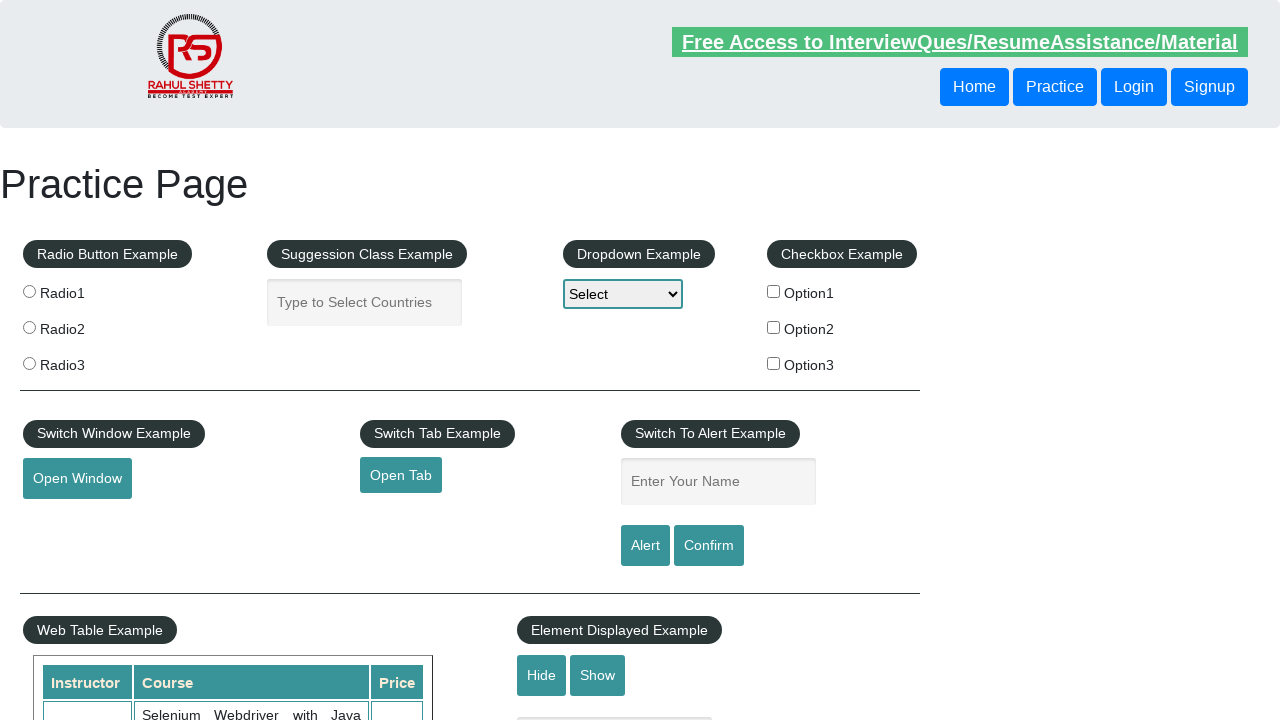